Tests dropdown selection functionality by selecting an option from a course dropdown menu using visible text

Starting URL: https://www.hyrtutorials.com/p/html-dropdown-elements-practice.html

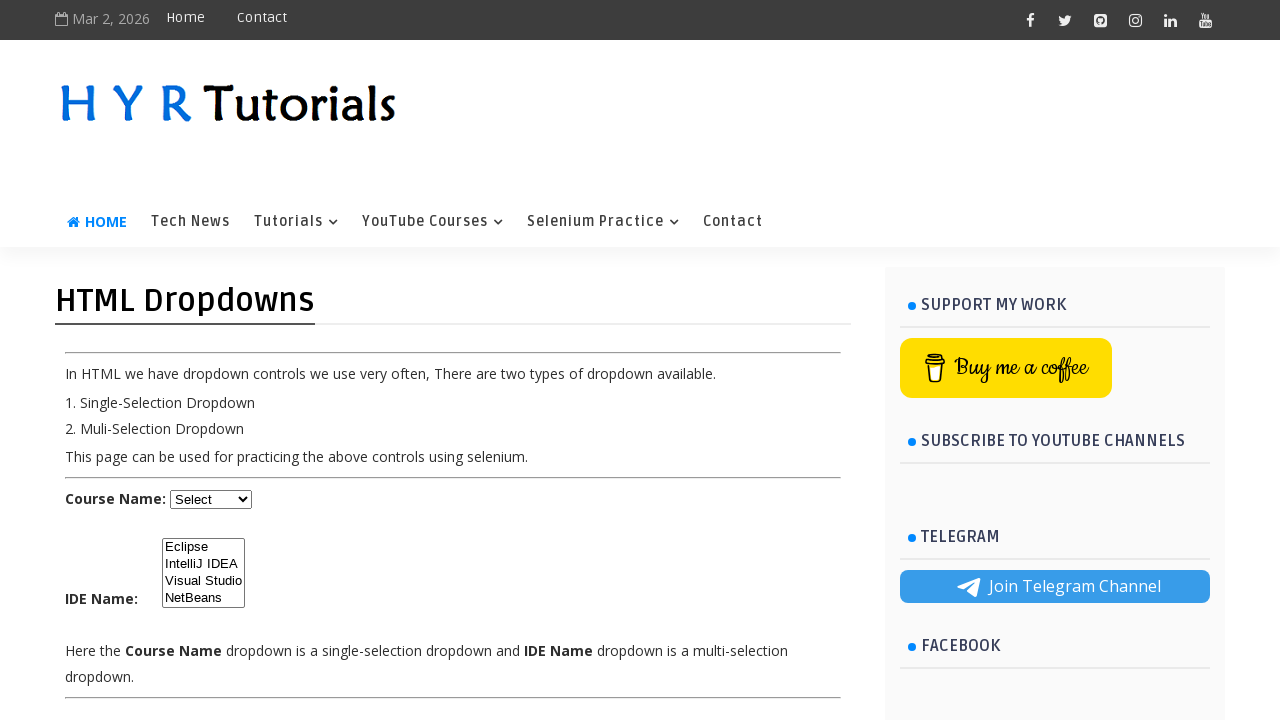

Selected 'Java' from the course dropdown menu on select#course
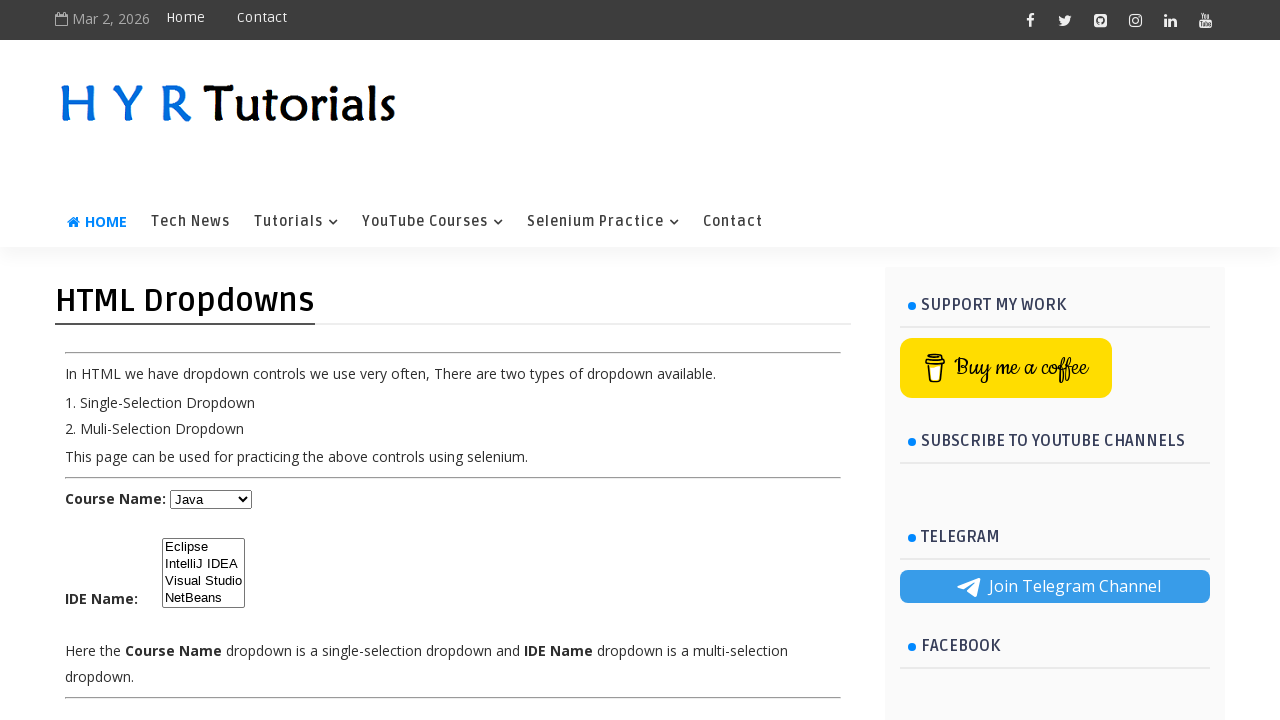

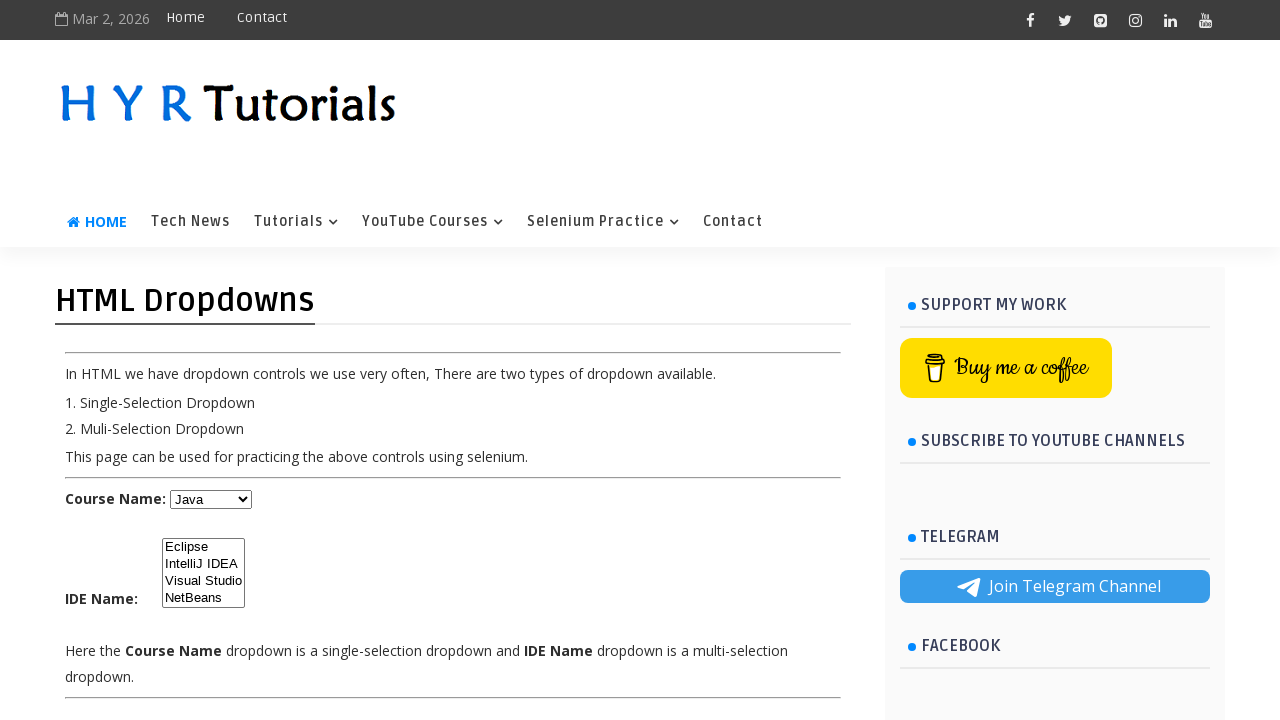